Navigates to ZeroBank login page and verifies that the header text displays "Log in to ZeroBank"

Starting URL: http://zero.webappsecurity.com/login.html

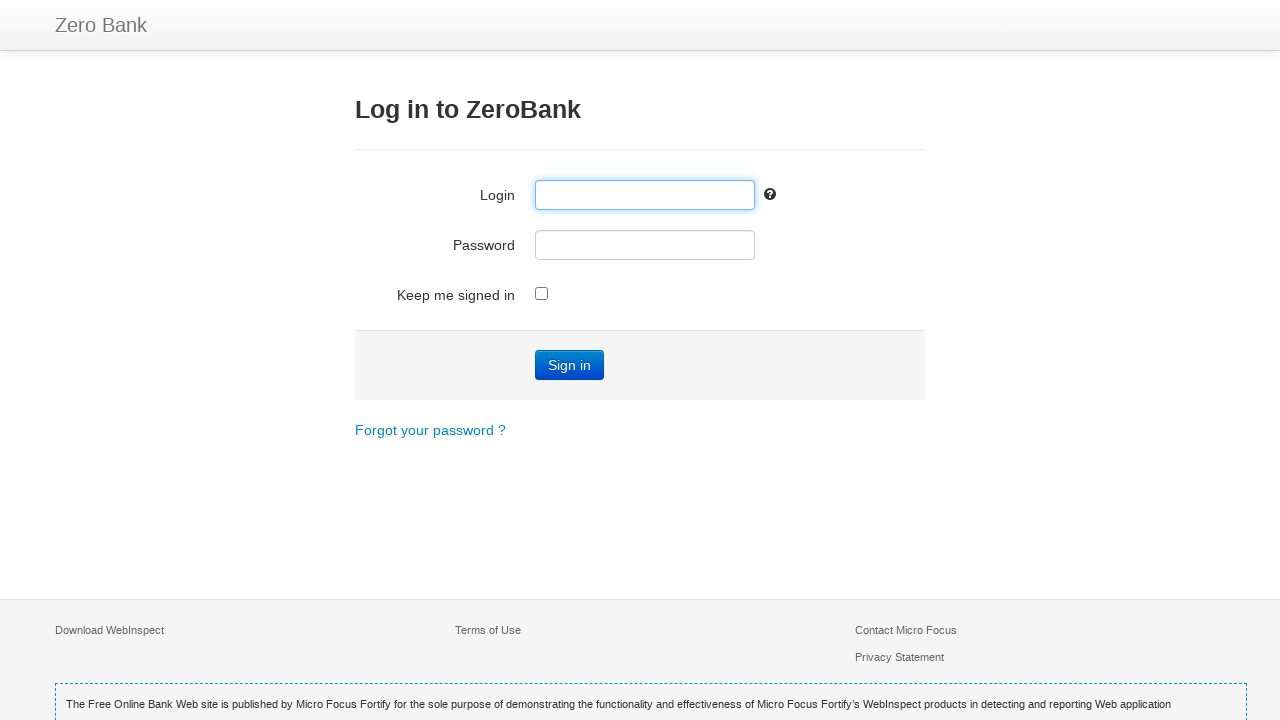

Navigated to ZeroBank login page
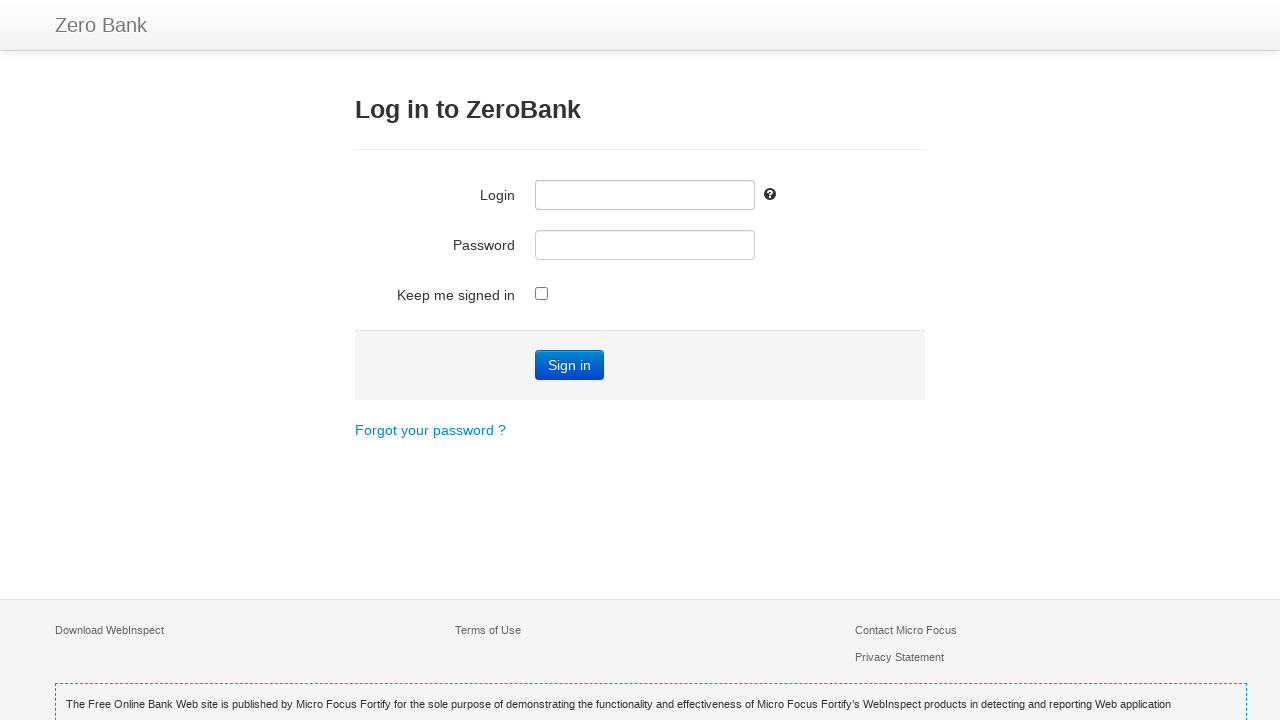

Located the h3 header element
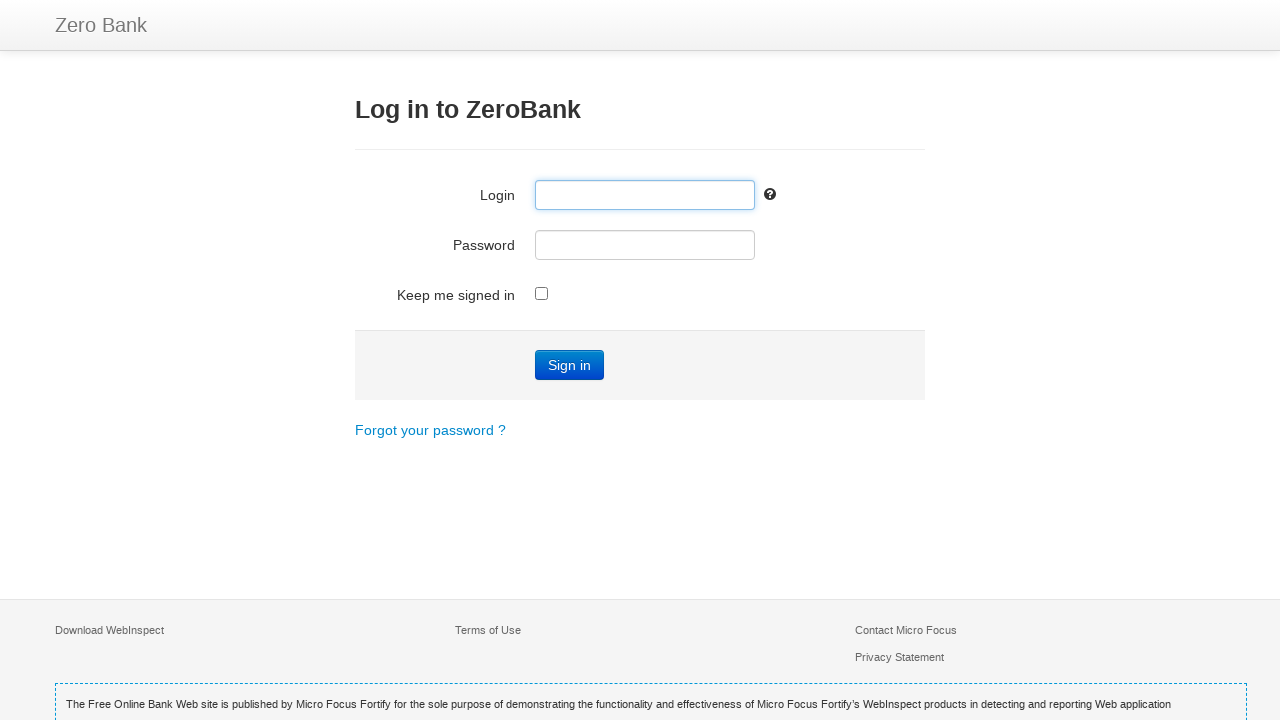

Retrieved header text: 'Log in to ZeroBank'
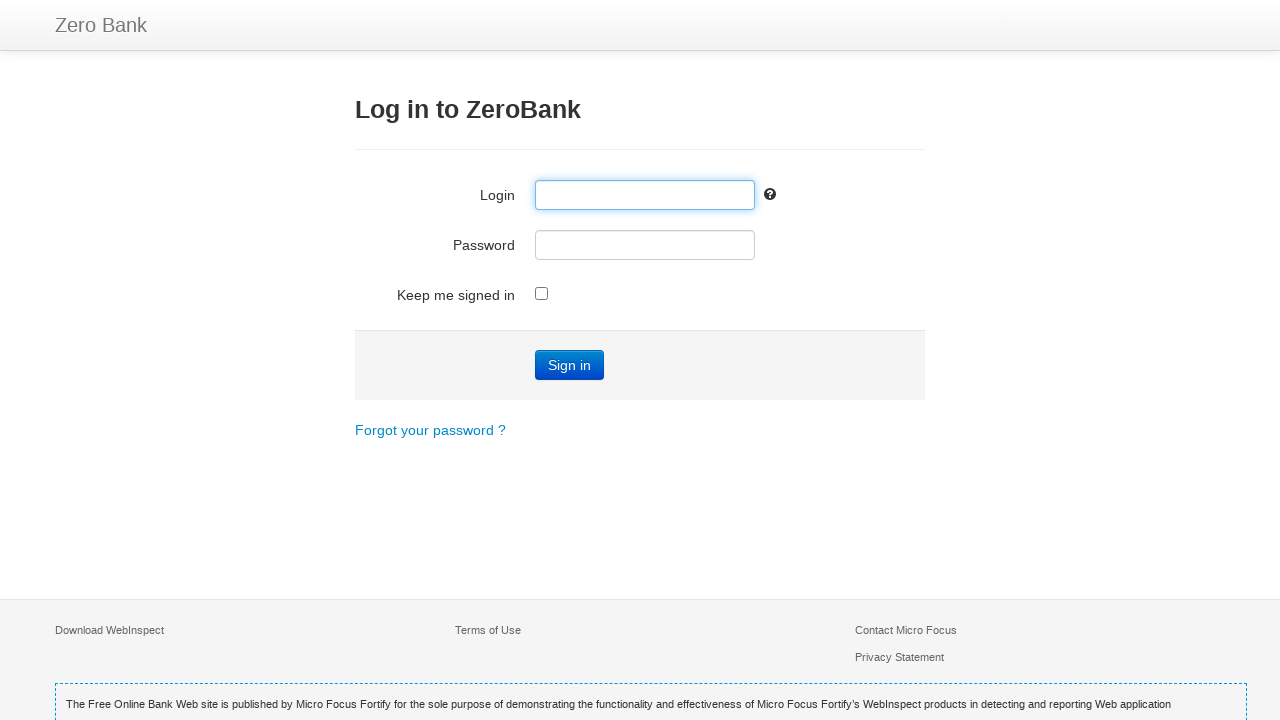

Verified header text matches 'Log in to ZeroBank'
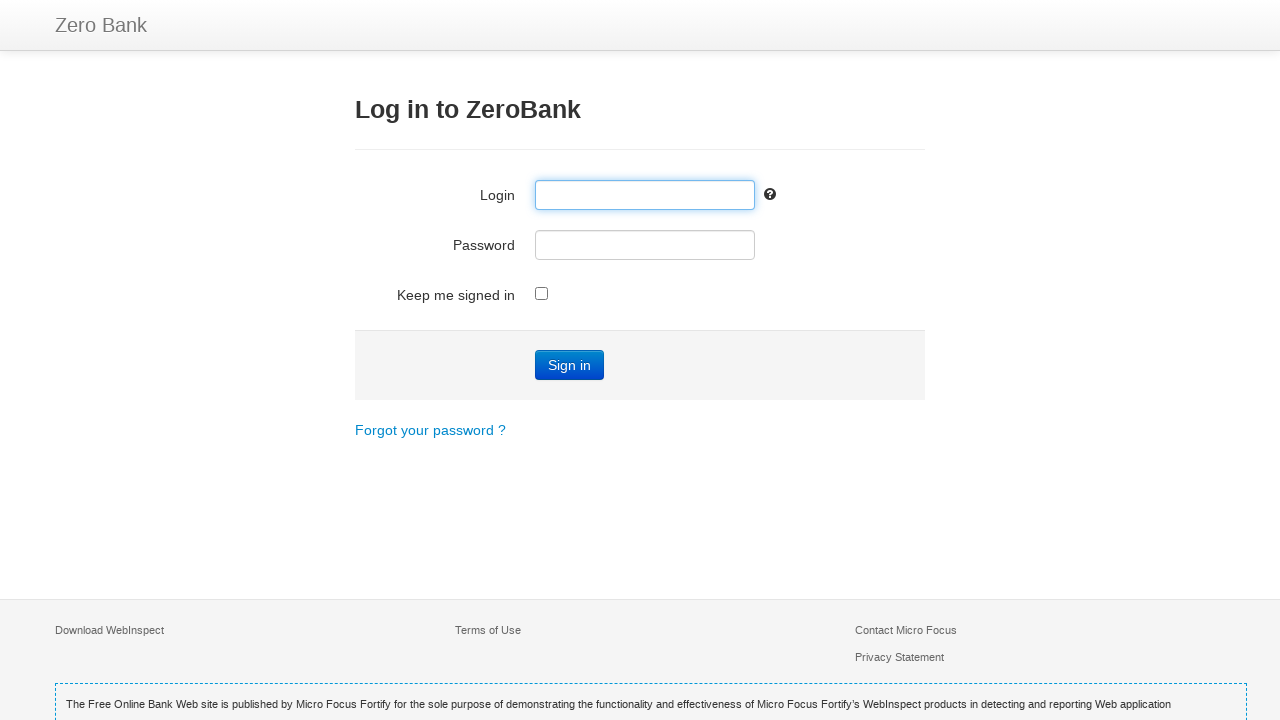

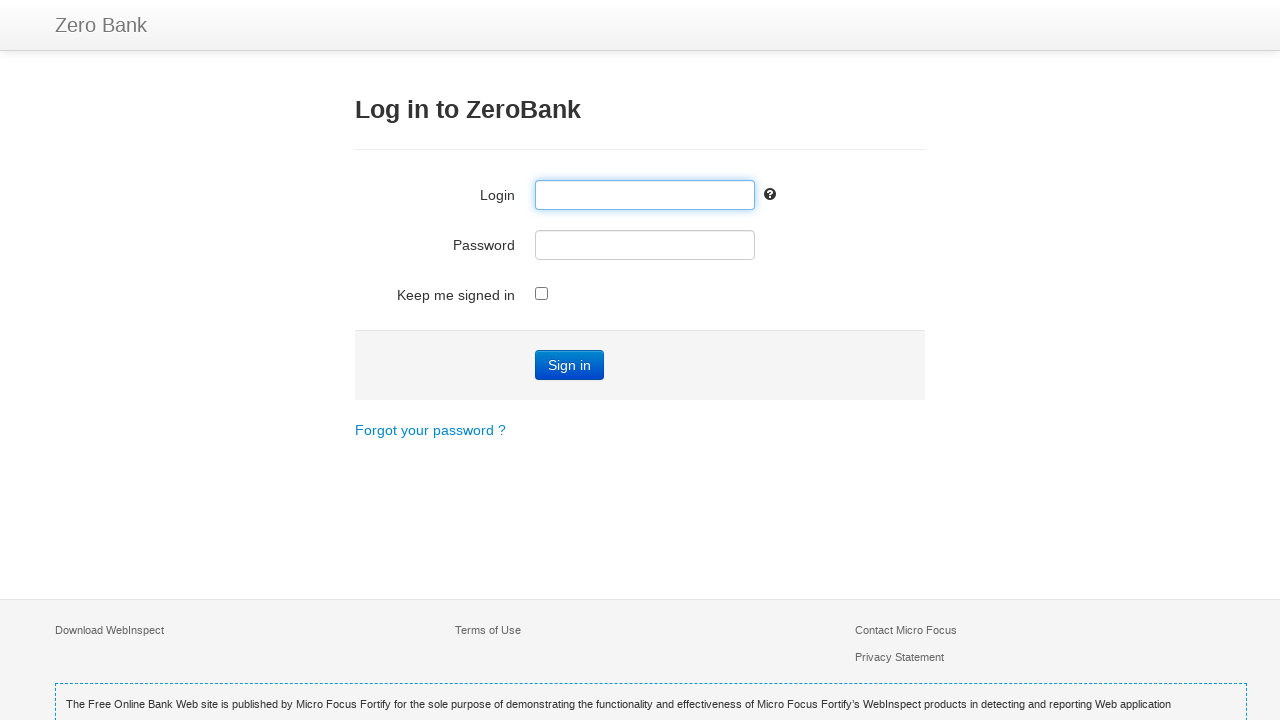